Tests selecting a specific year (1920) from a year dropdown on a registration form demo page

Starting URL: http://demo.automationtesting.in/Register.html

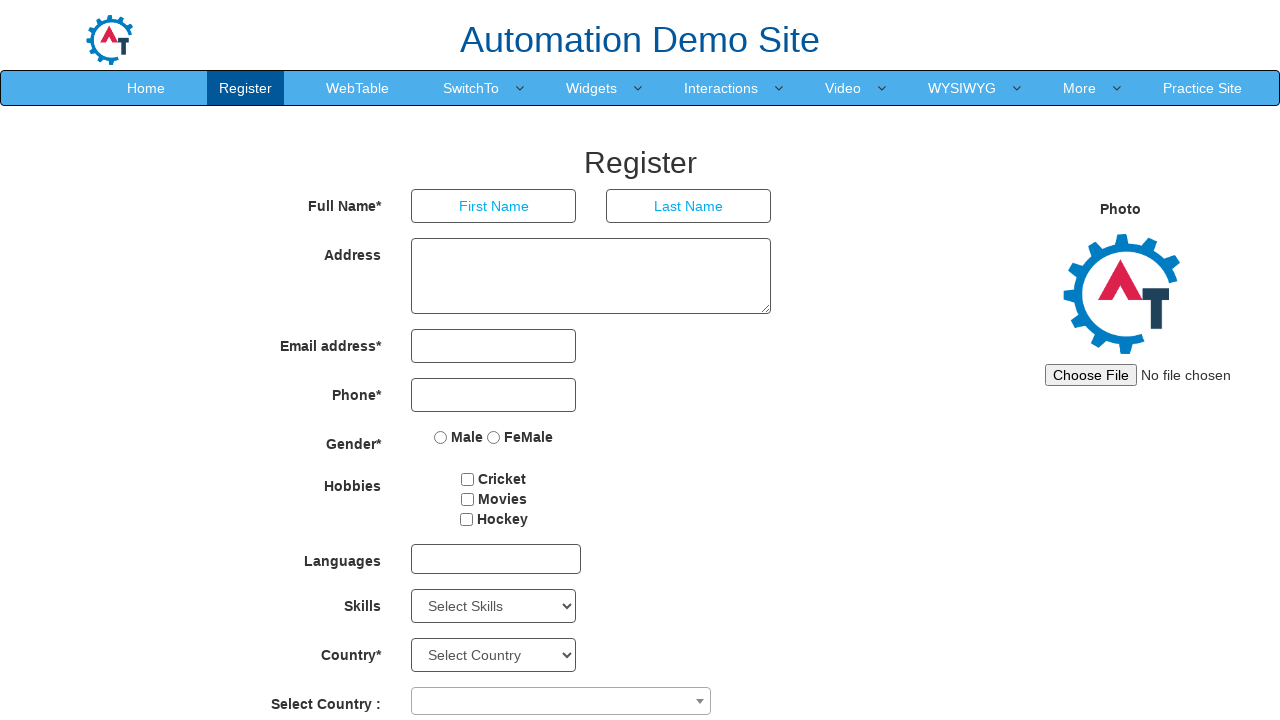

Clicked on the year dropdown to open it at (469, 463) on #yearbox
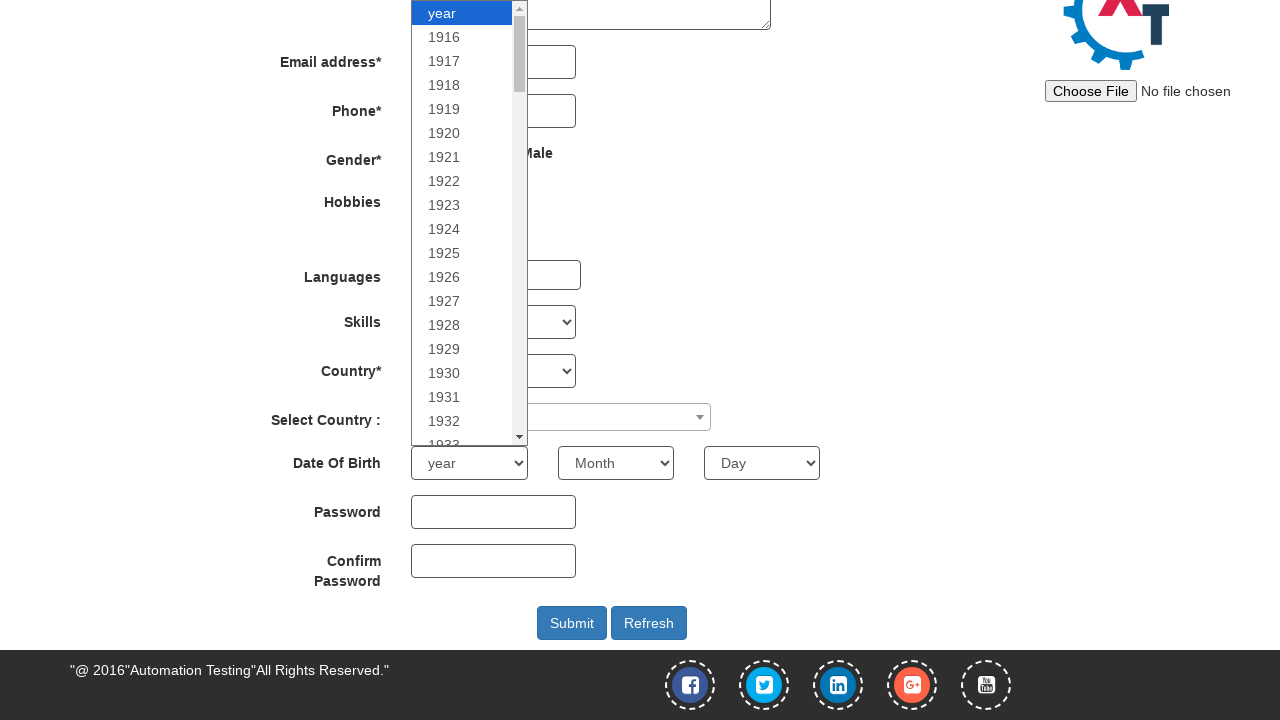

Selected year 1920 from the dropdown on #yearbox
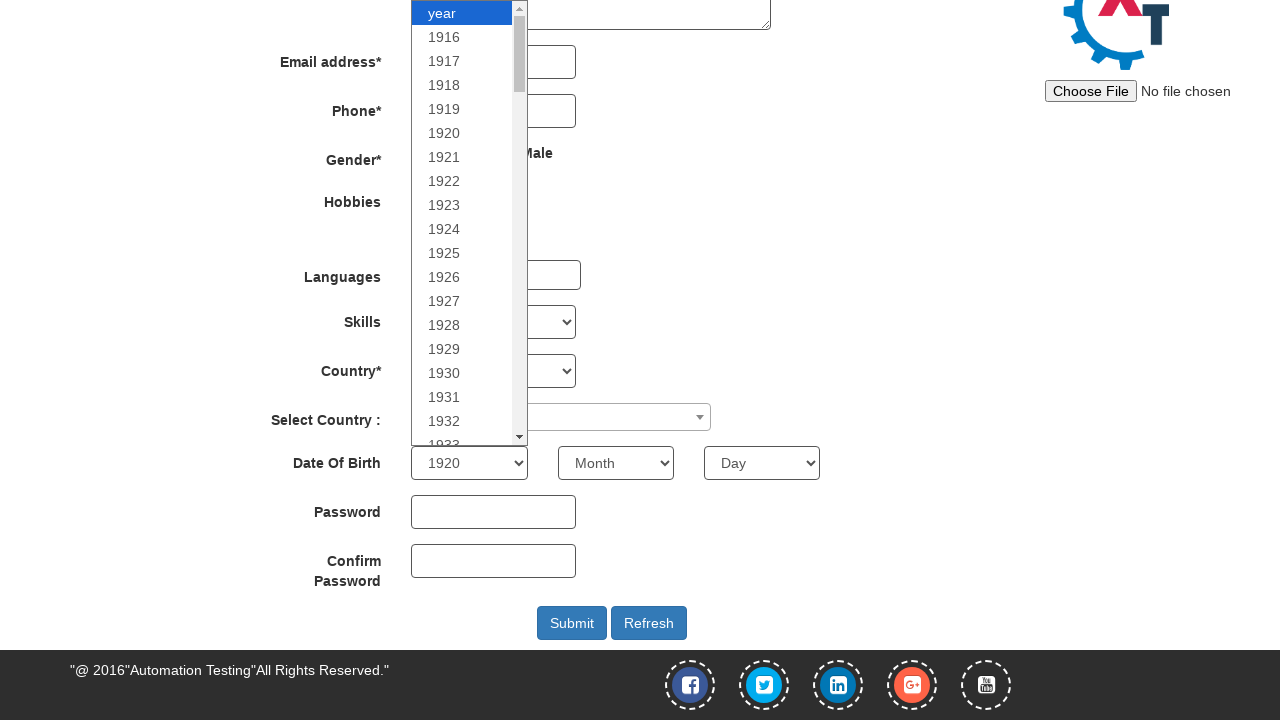

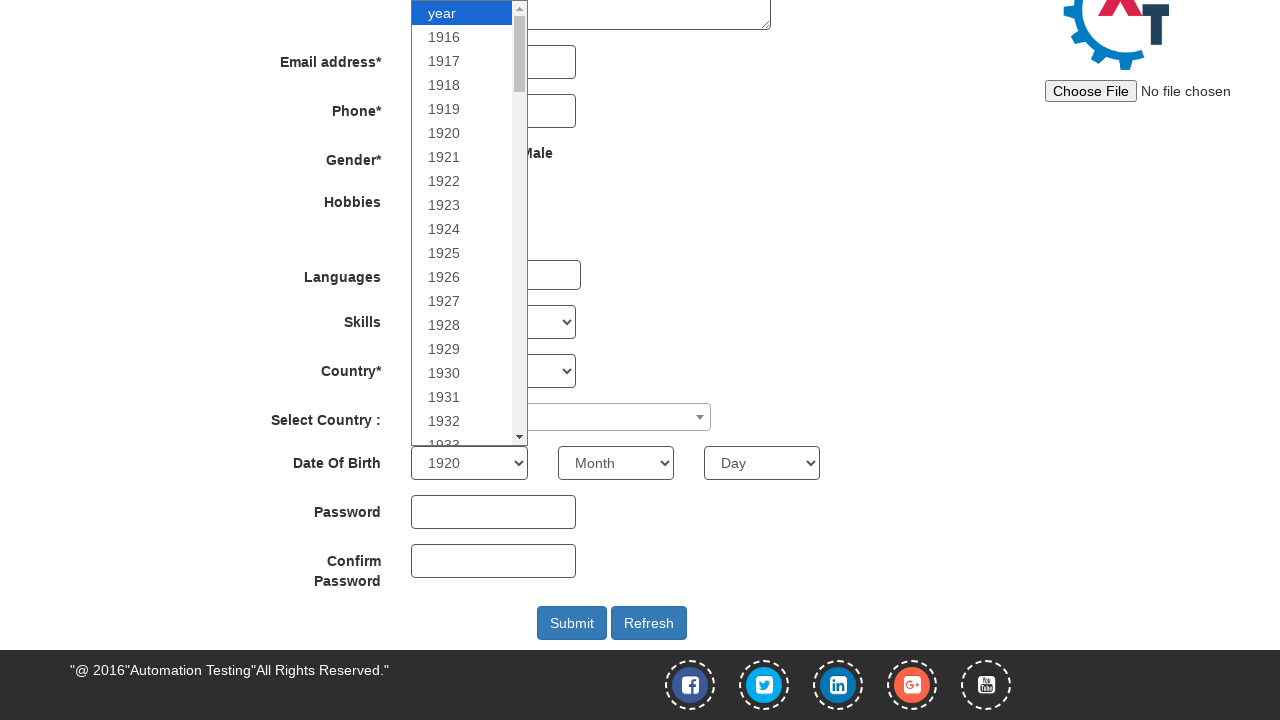